Tests that entered text is trimmed when editing a todo item

Starting URL: https://demo.playwright.dev/todomvc

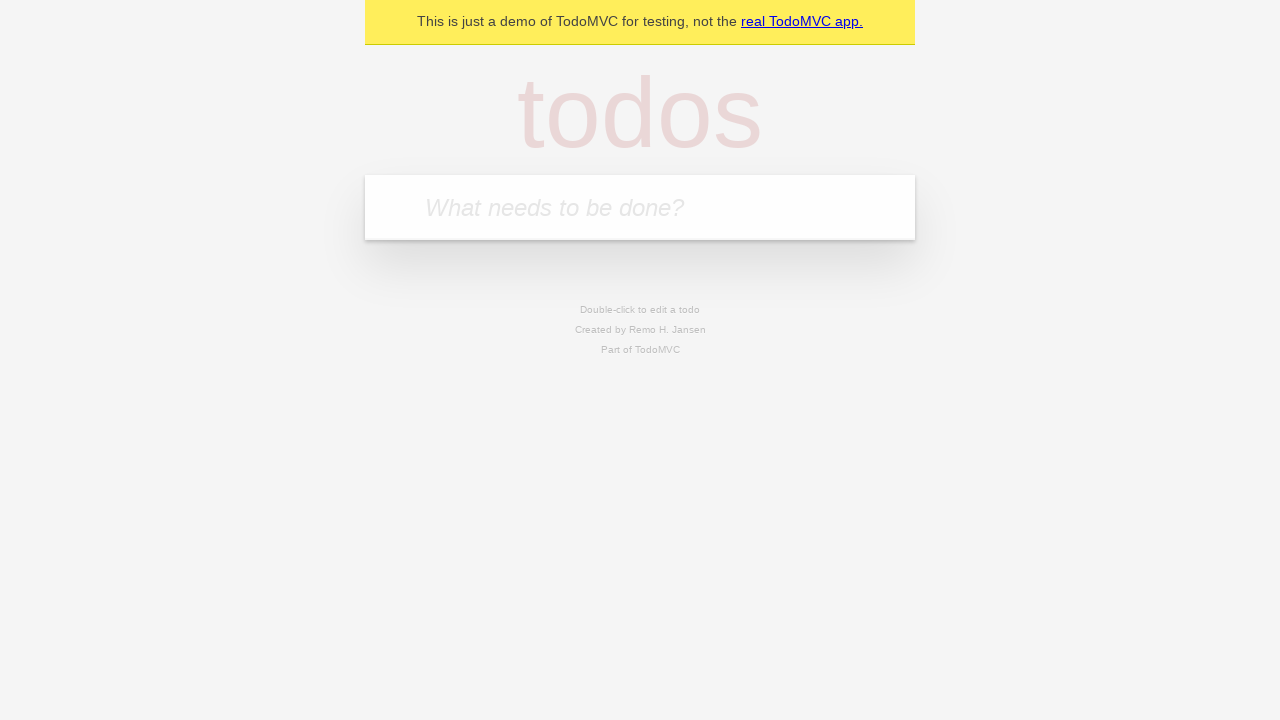

Filled new todo input with 'buy some cheese' on internal:attr=[placeholder="What needs to be done?"i]
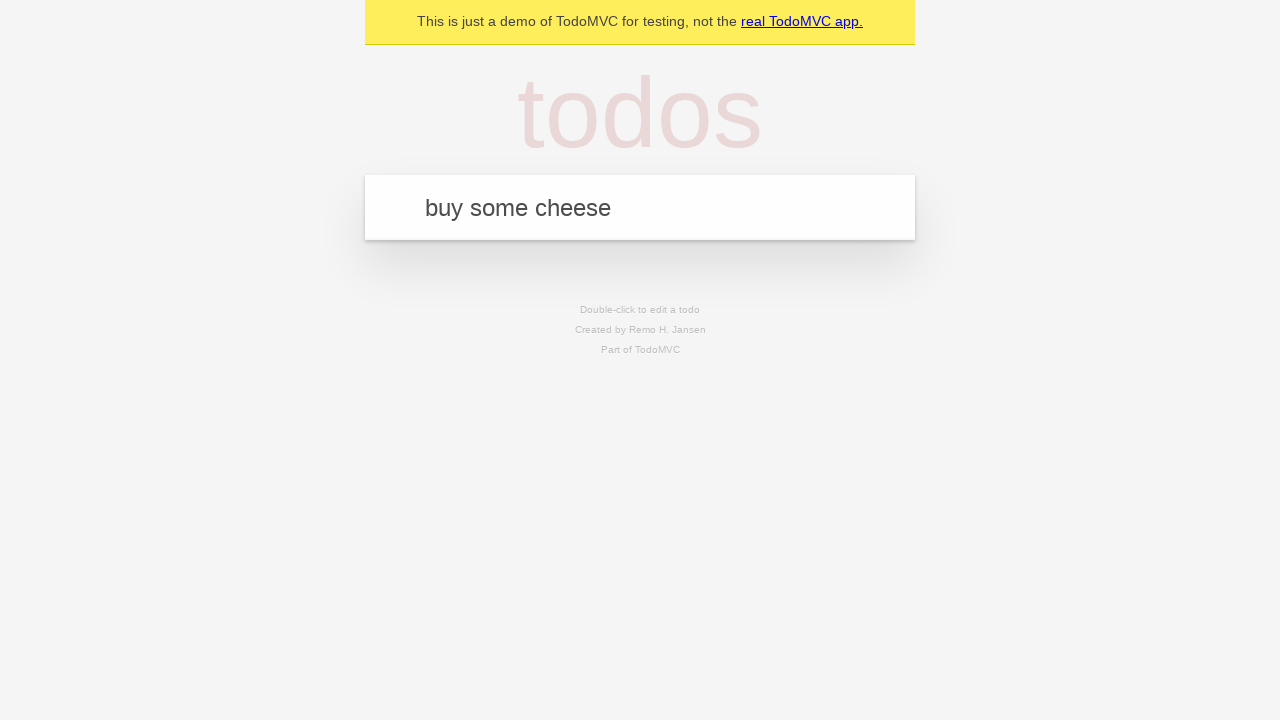

Pressed Enter to create todo 'buy some cheese' on internal:attr=[placeholder="What needs to be done?"i]
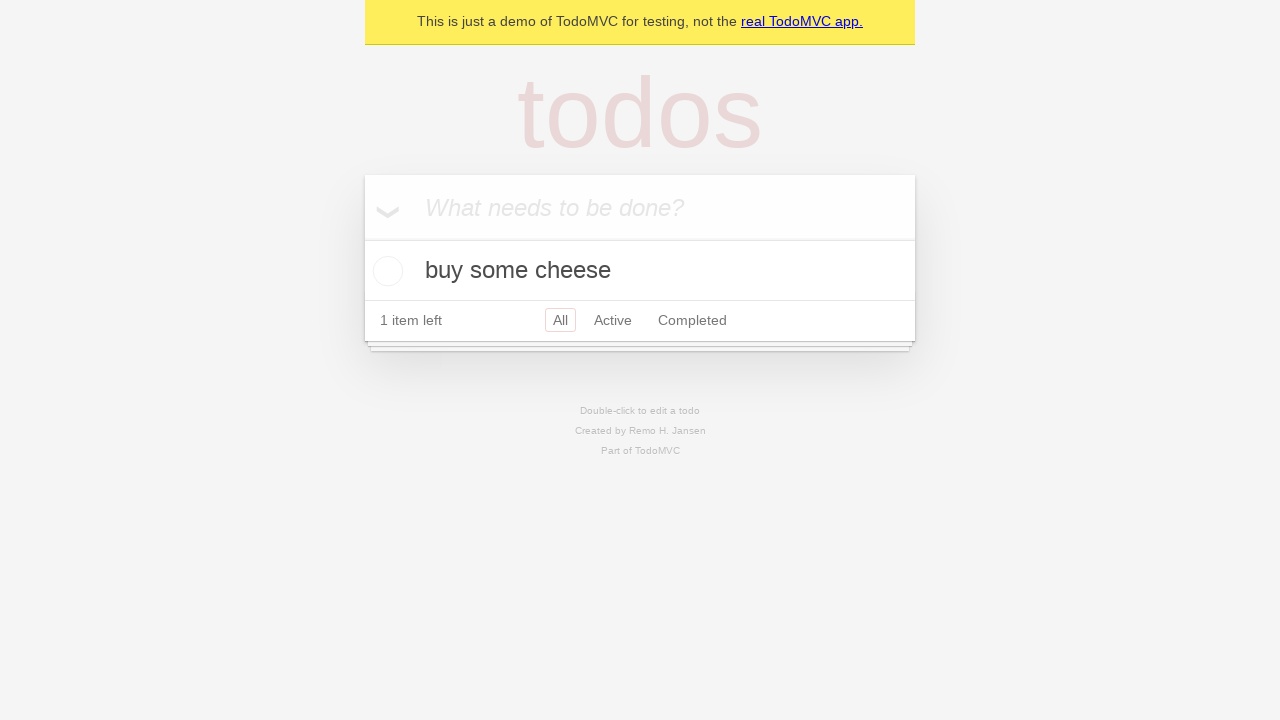

Filled new todo input with 'feed the cat' on internal:attr=[placeholder="What needs to be done?"i]
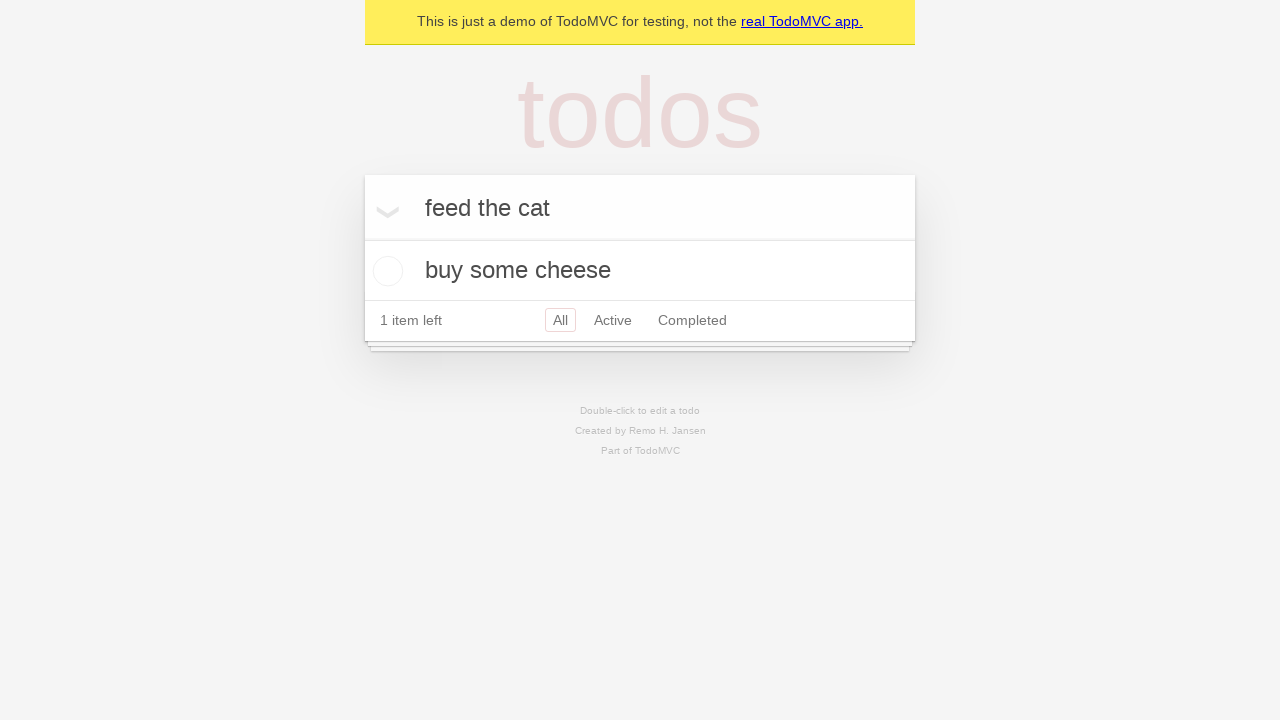

Pressed Enter to create todo 'feed the cat' on internal:attr=[placeholder="What needs to be done?"i]
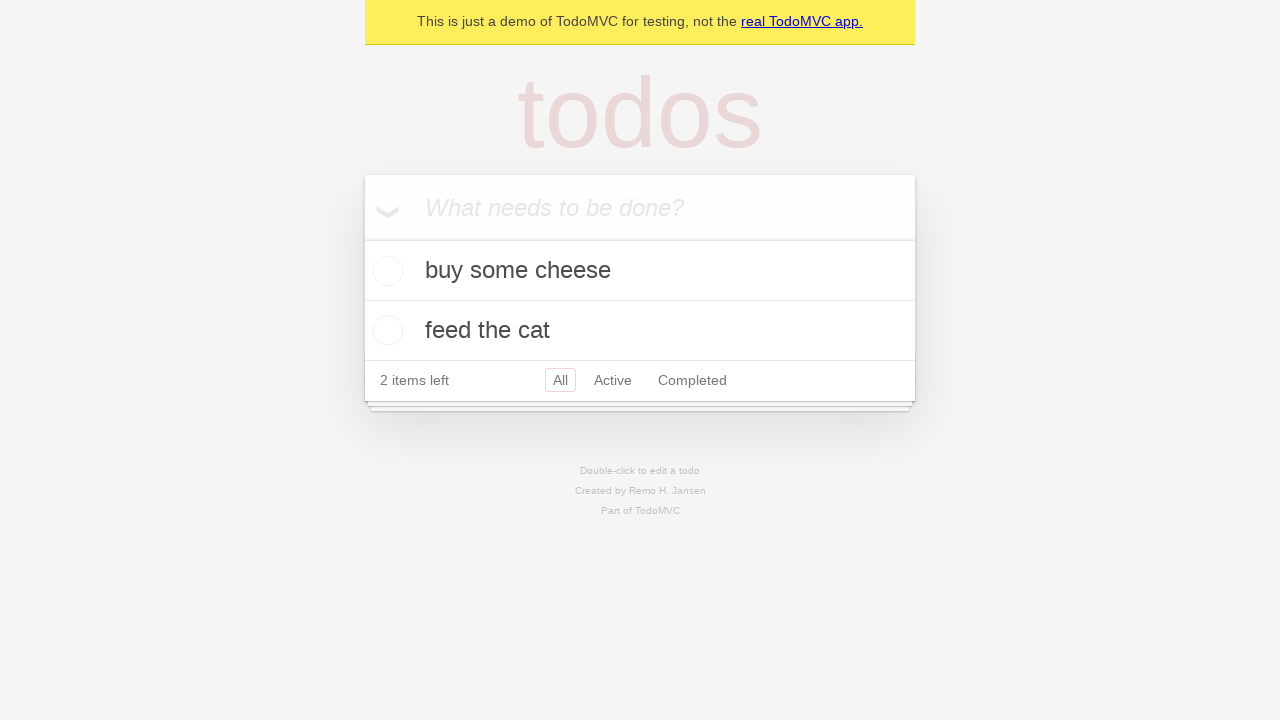

Filled new todo input with 'book a doctors appointment' on internal:attr=[placeholder="What needs to be done?"i]
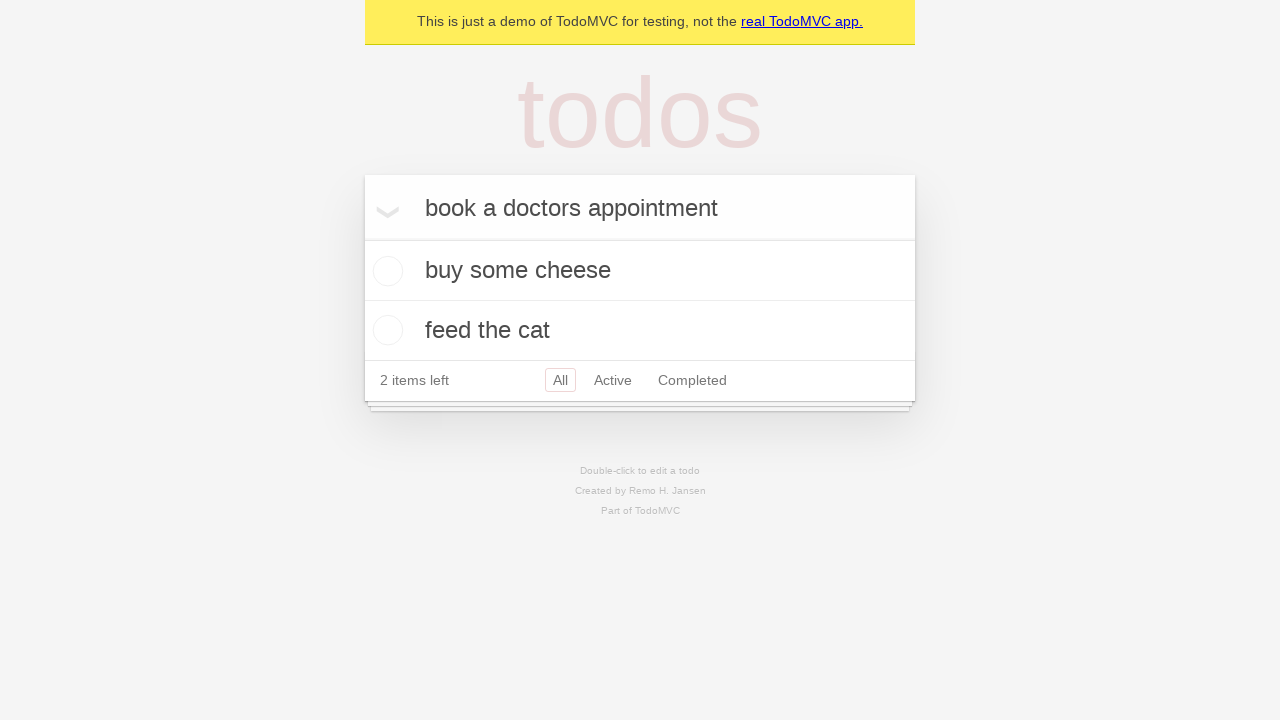

Pressed Enter to create todo 'book a doctors appointment' on internal:attr=[placeholder="What needs to be done?"i]
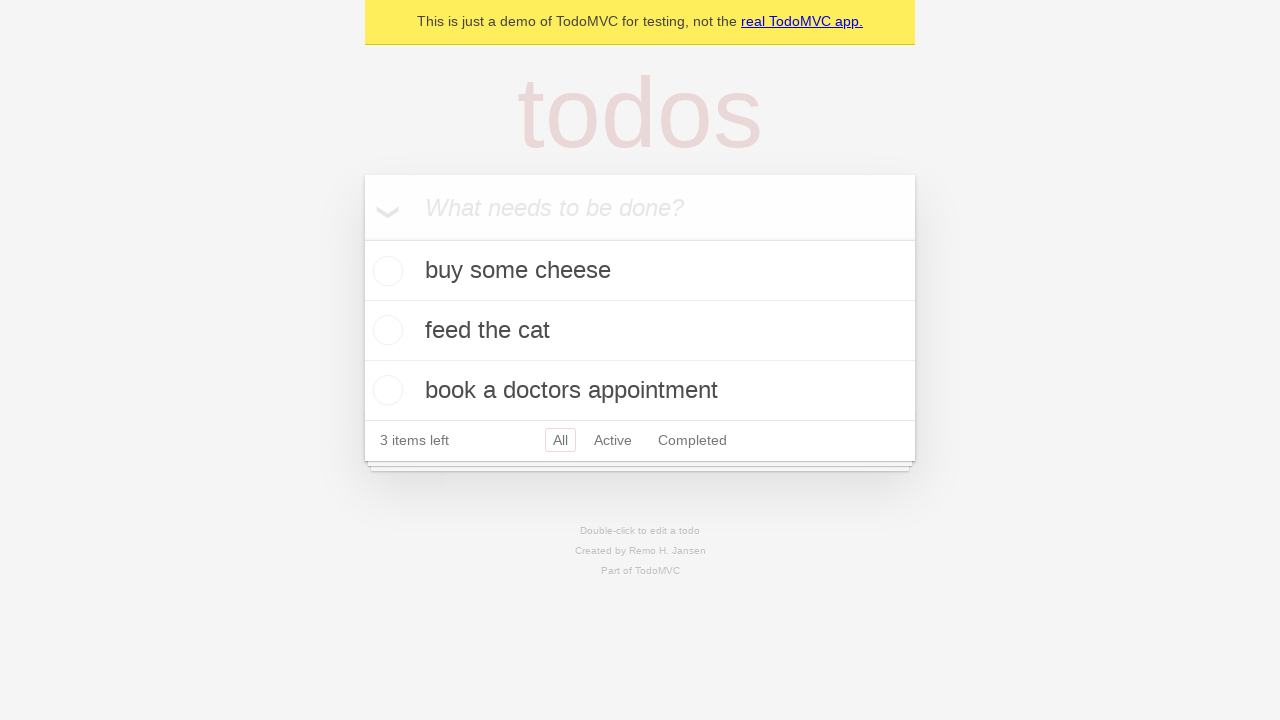

Waited for 3 todo items to load
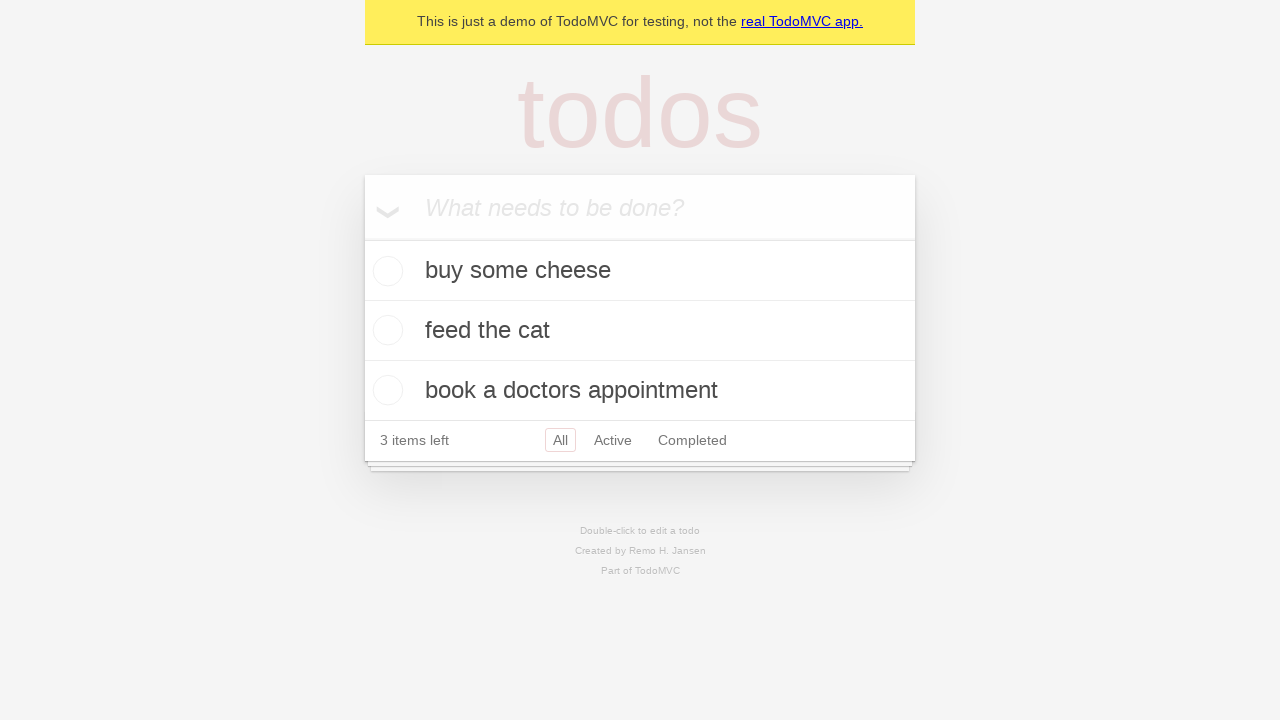

Located all todo items
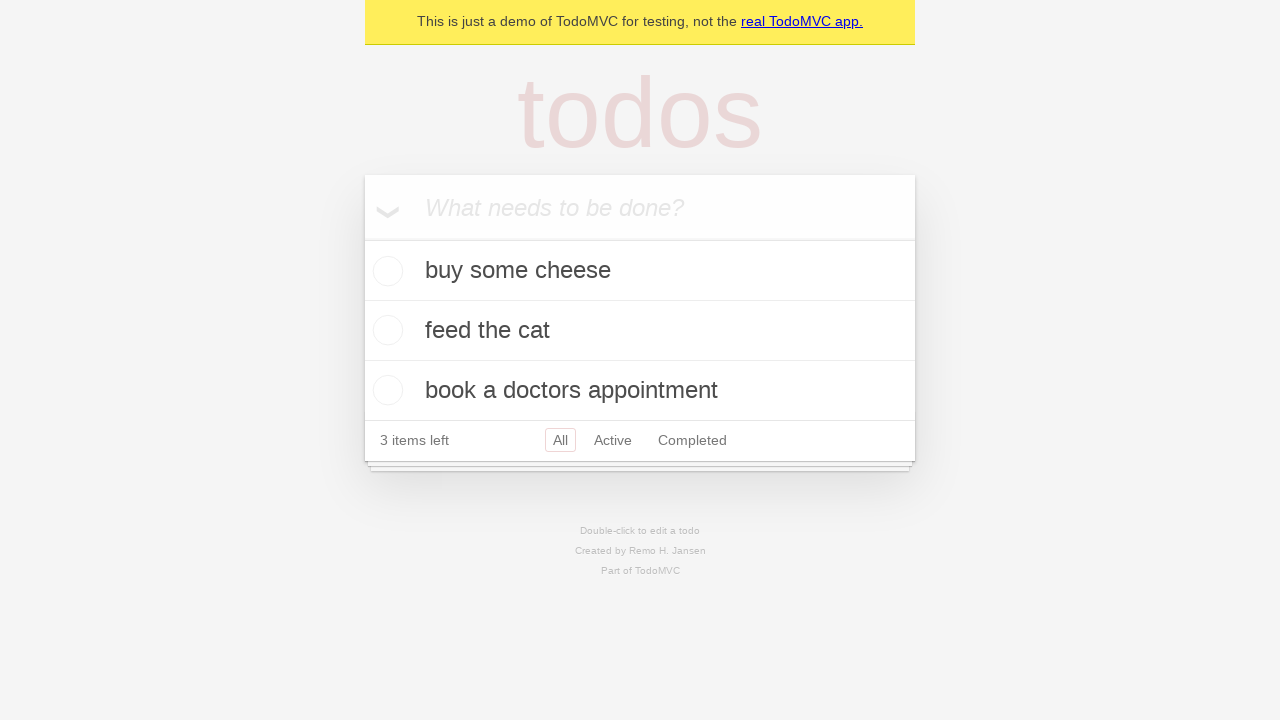

Double-clicked second todo item to enter edit mode at (640, 331) on internal:testid=[data-testid="todo-item"s] >> nth=1
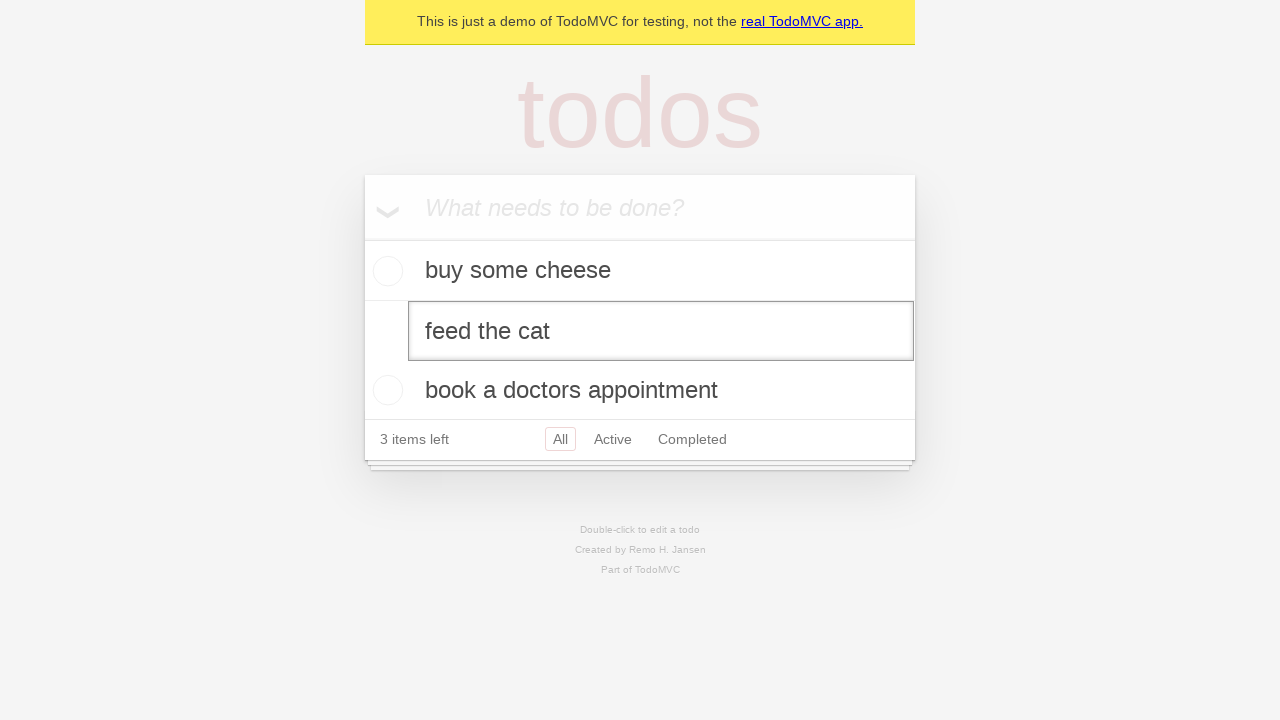

Filled edit field with text containing leading and trailing spaces: '    buy some sausages    ' on internal:testid=[data-testid="todo-item"s] >> nth=1 >> internal:role=textbox[nam
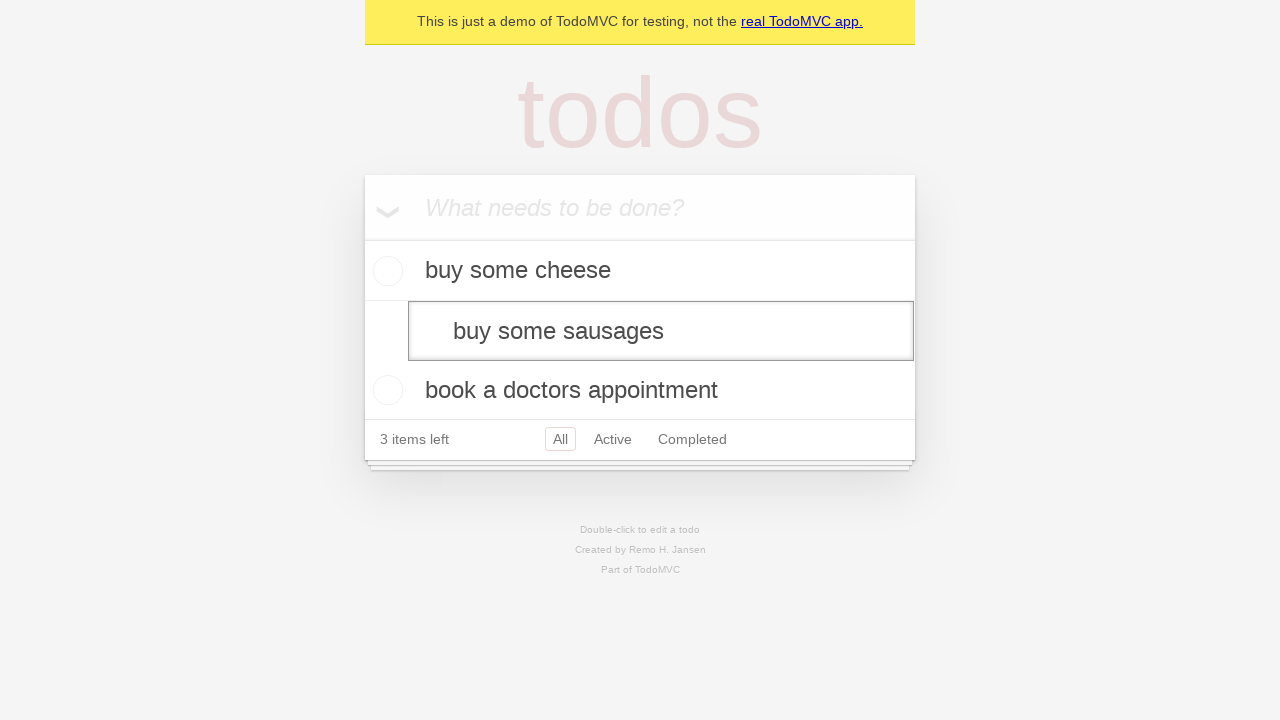

Pressed Enter to confirm edit and verify text is trimmed on internal:testid=[data-testid="todo-item"s] >> nth=1 >> internal:role=textbox[nam
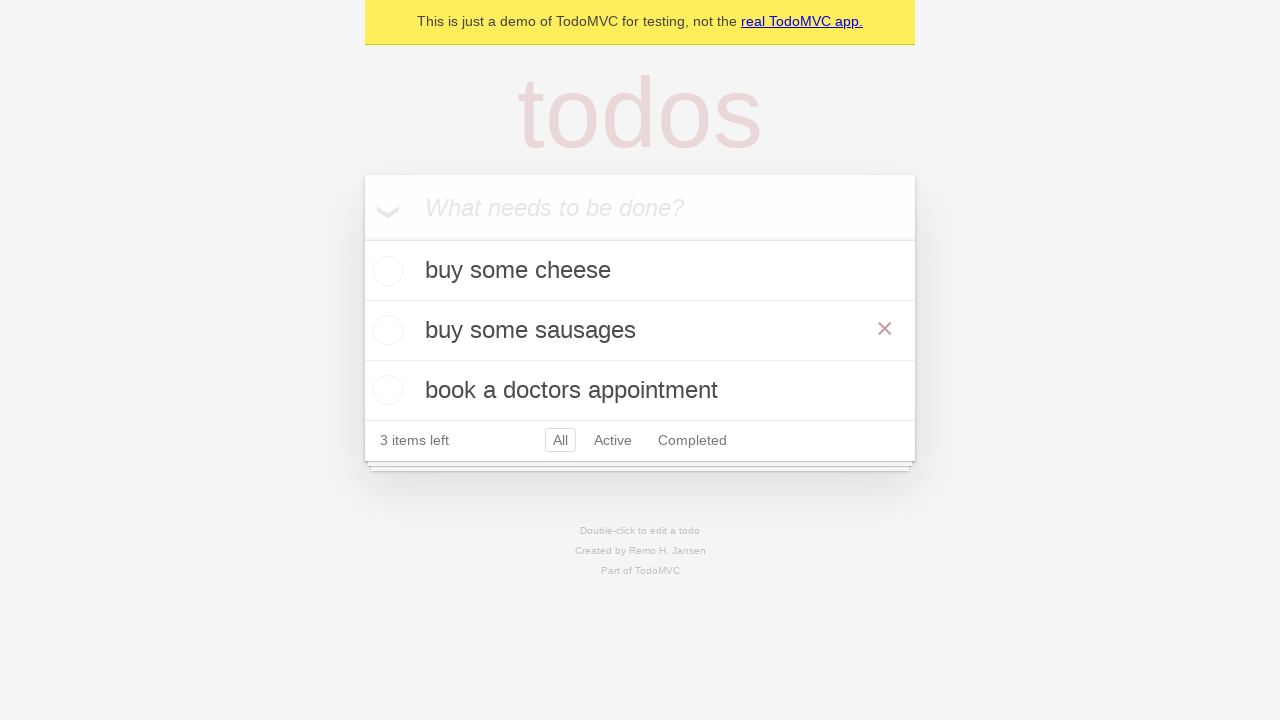

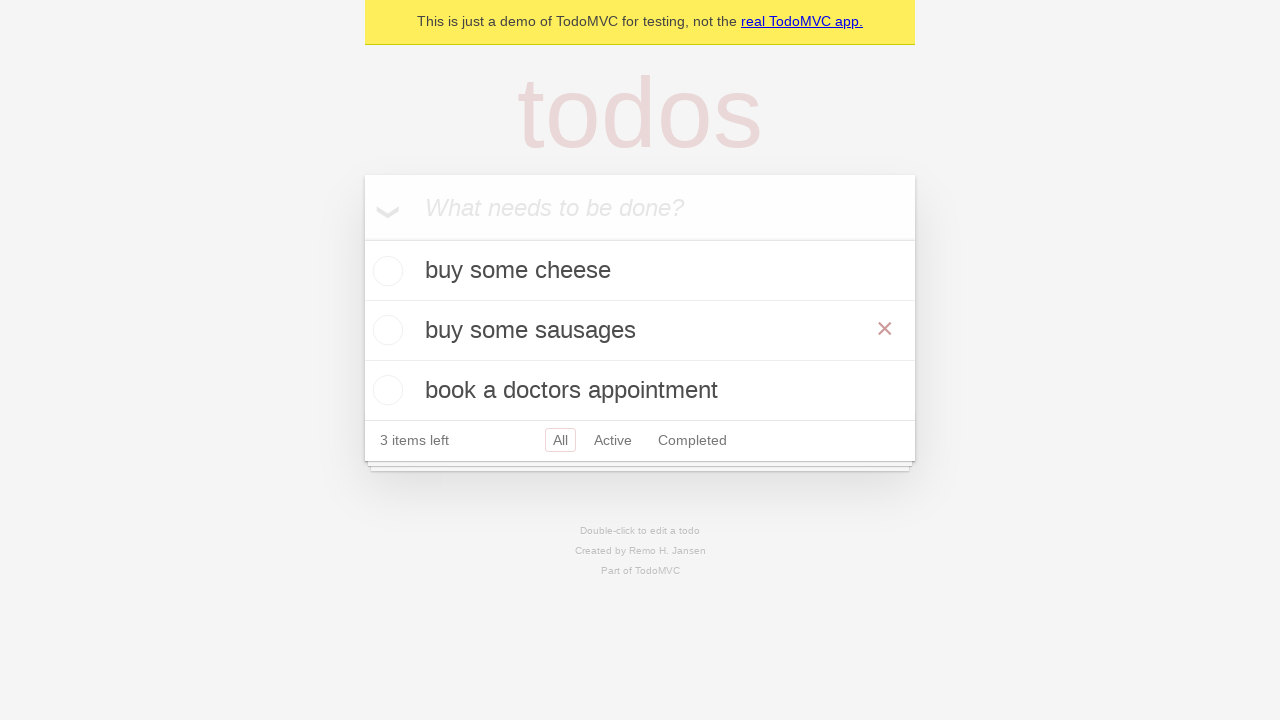